Tests the Esperit deployed website by loading the homepage, checking for UI elements (personas, navigation), verifying images load correctly, testing API endpoints, attempting persona selection, and checking mobile responsiveness.

Starting URL: https://future-you-six.vercel.app

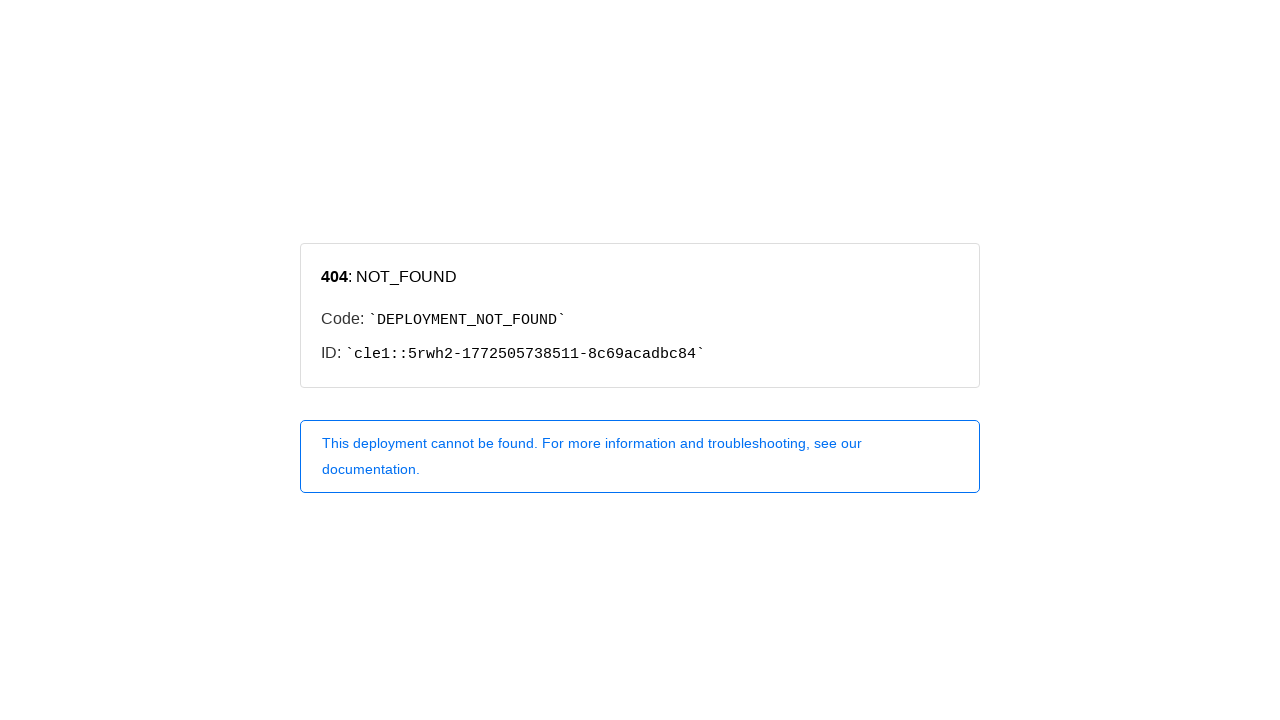

Homepage loaded and network idle
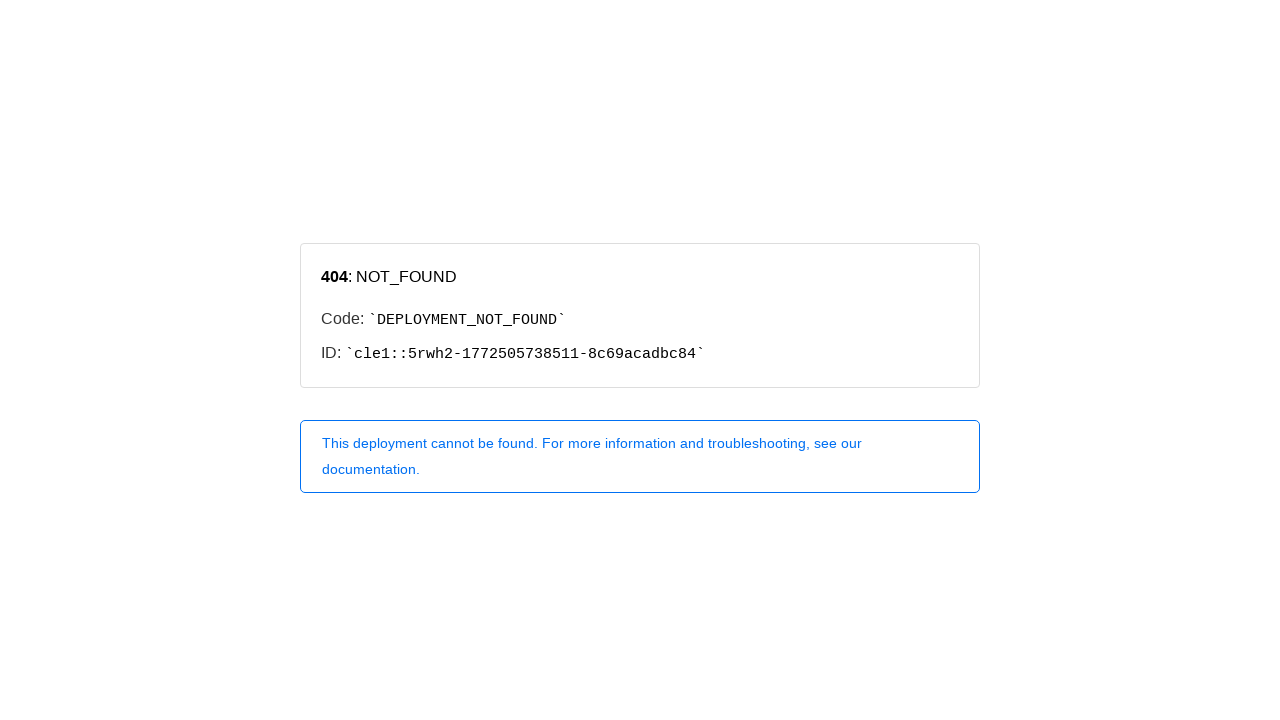

Page reloaded to verify stability
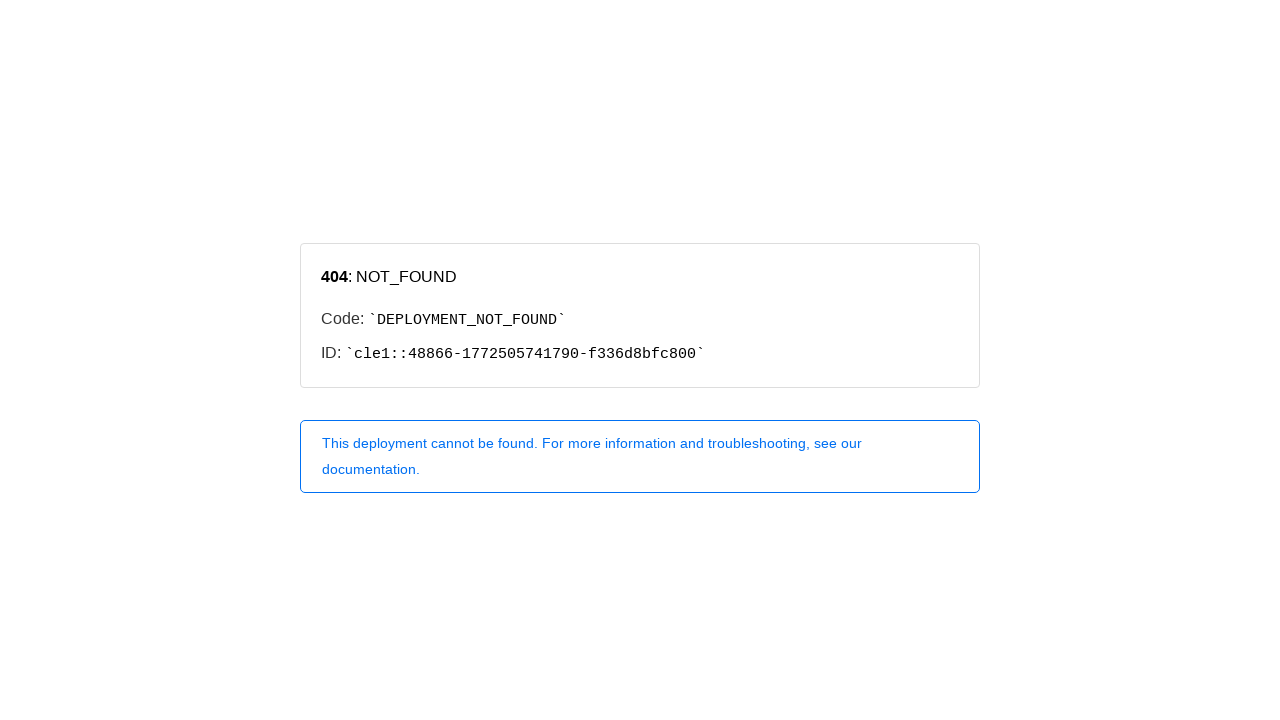

Waited 2 seconds after reload
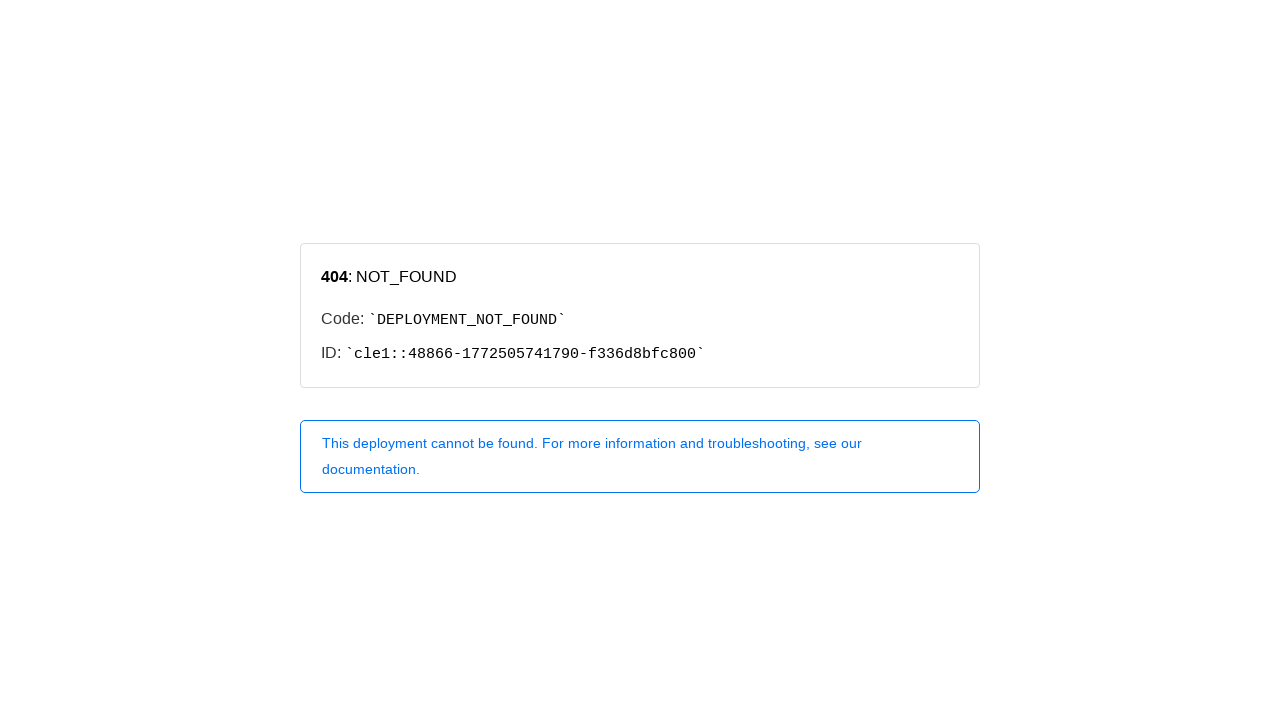

Retrieved page title: 404: NOT_FOUND
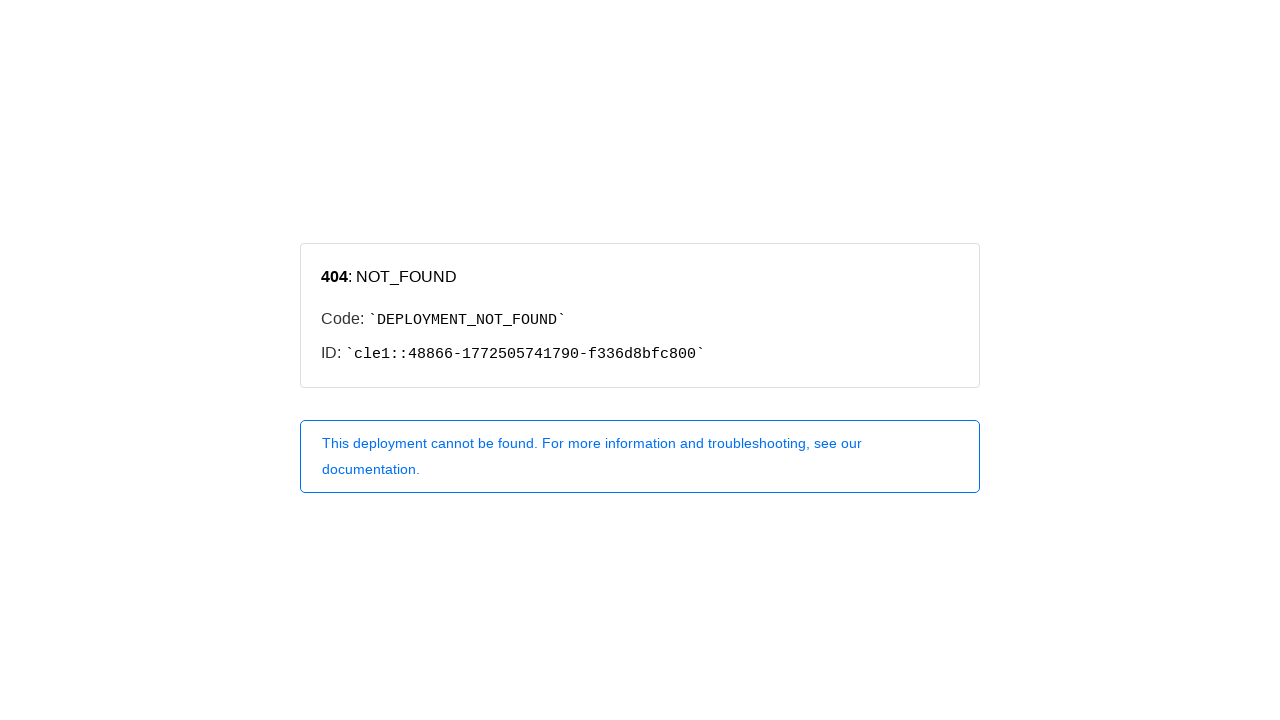

Found 0 persona elements on the page
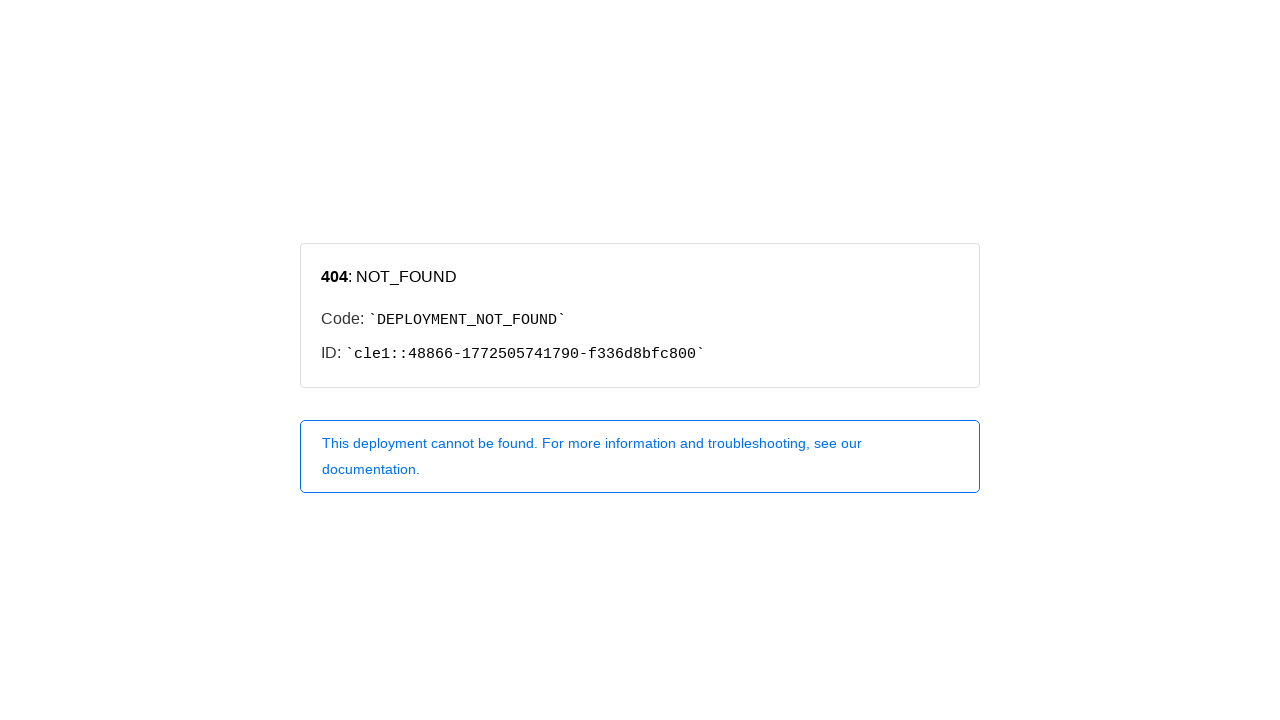

Found 0 navigation/header elements
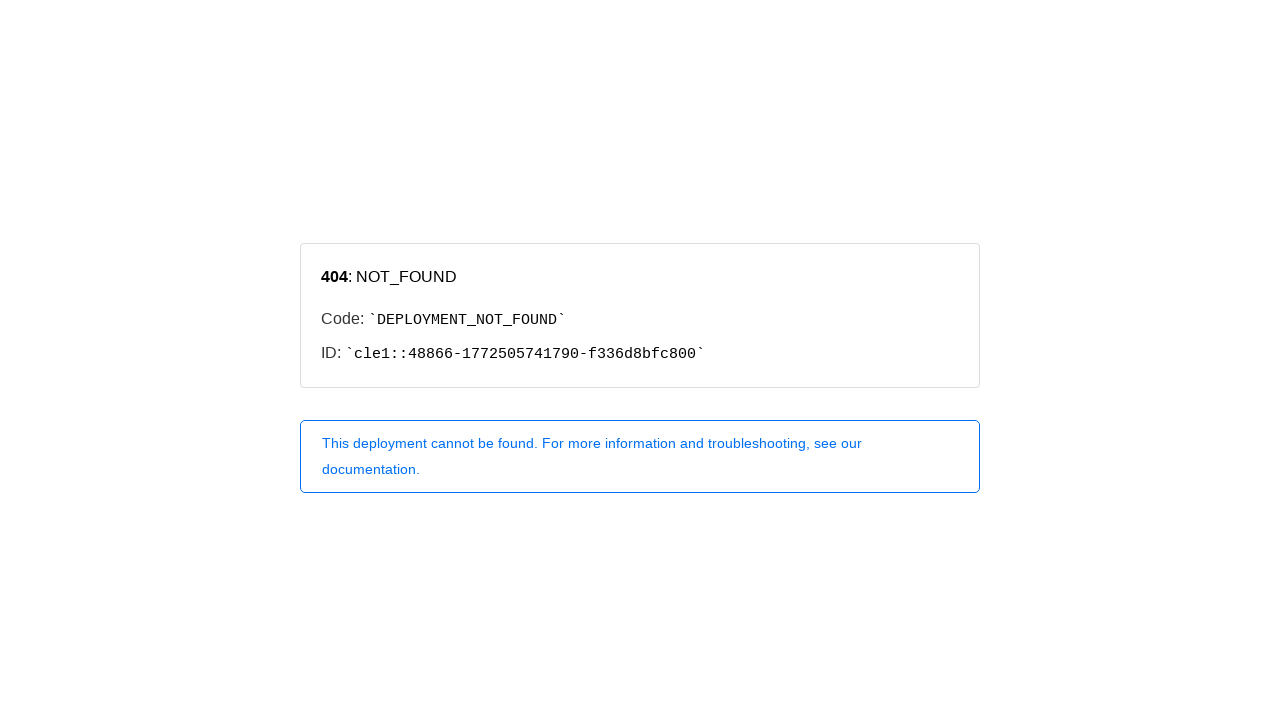

Found 0 images on the page
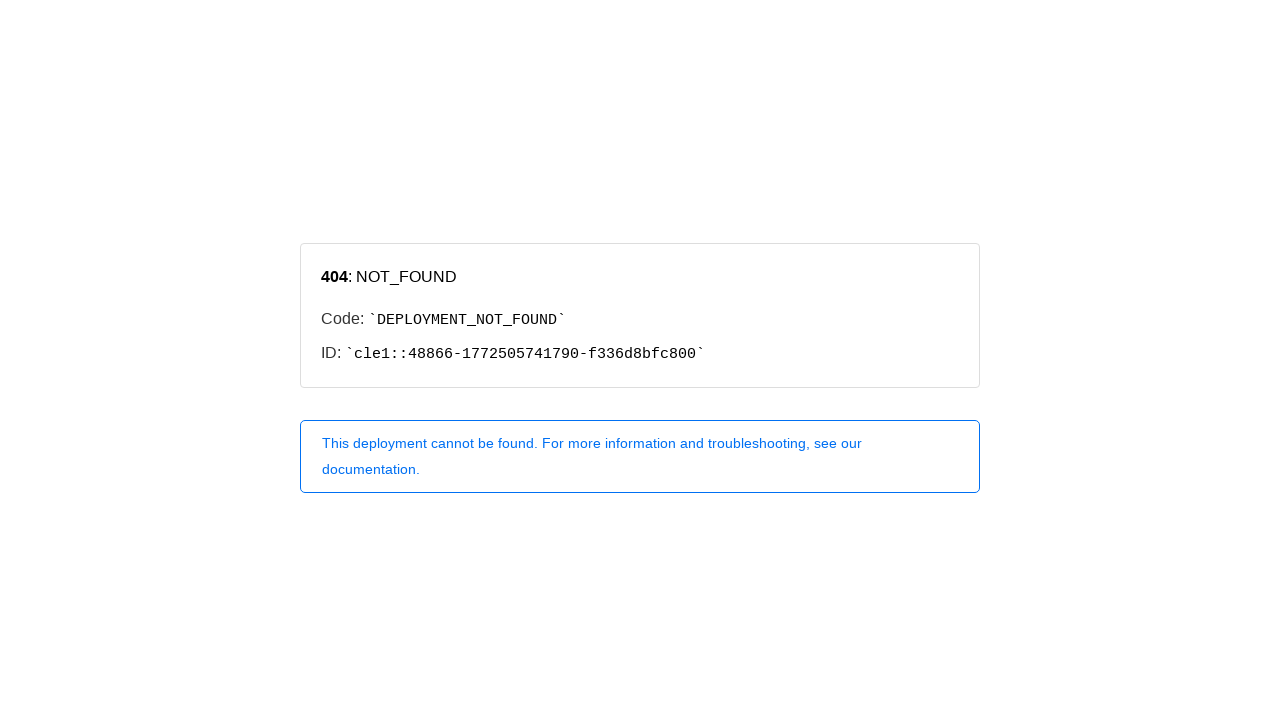

Navigated to /api/health endpoint
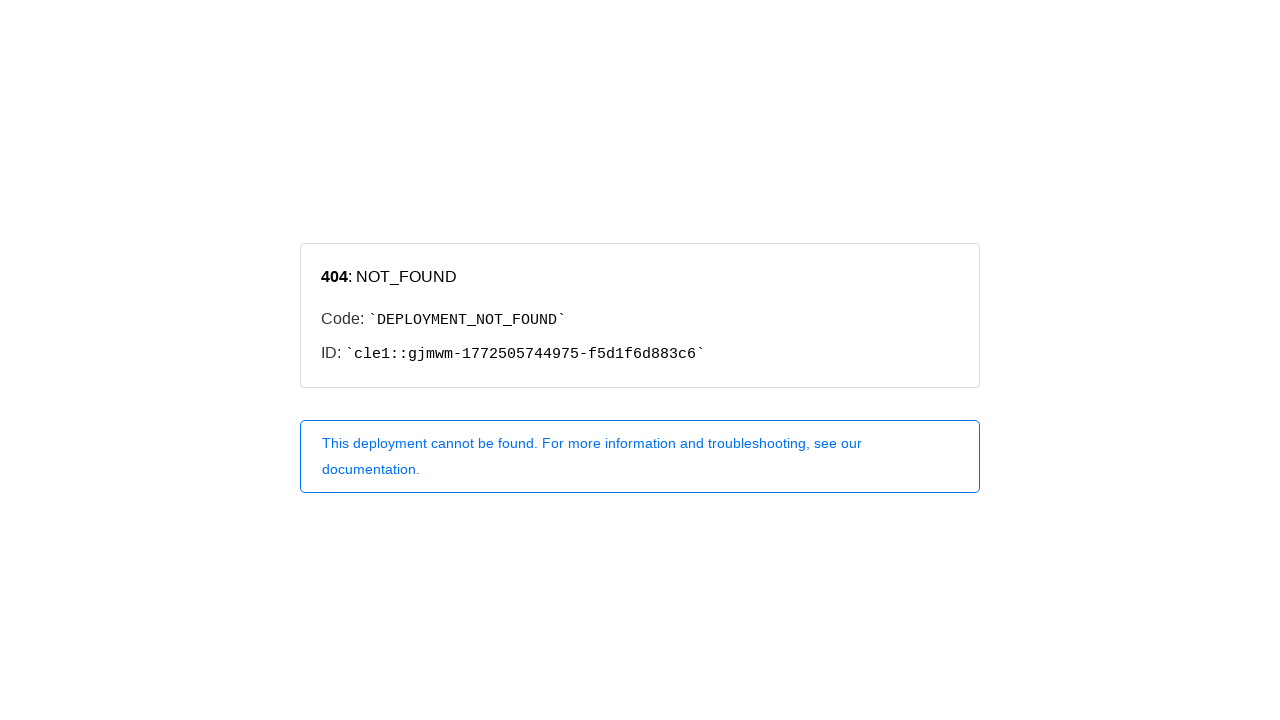

Navigated to /api/personas endpoint
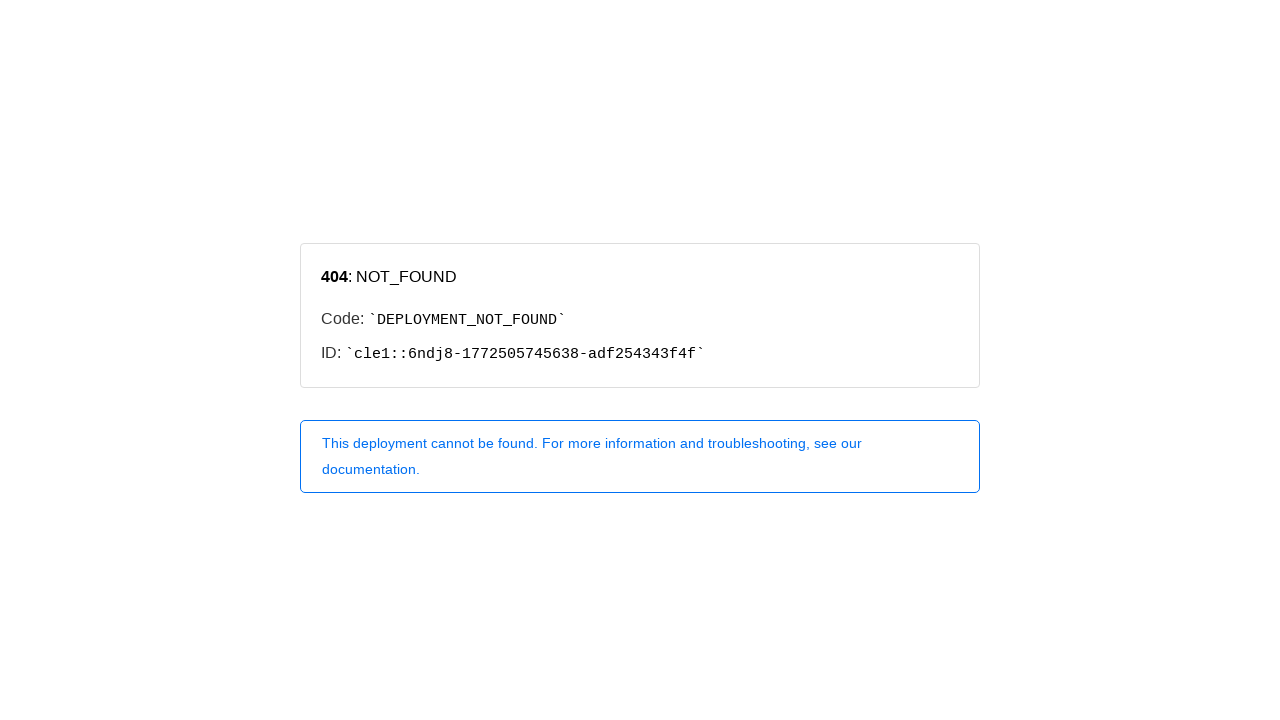

Navigated back to homepage for persona selection test
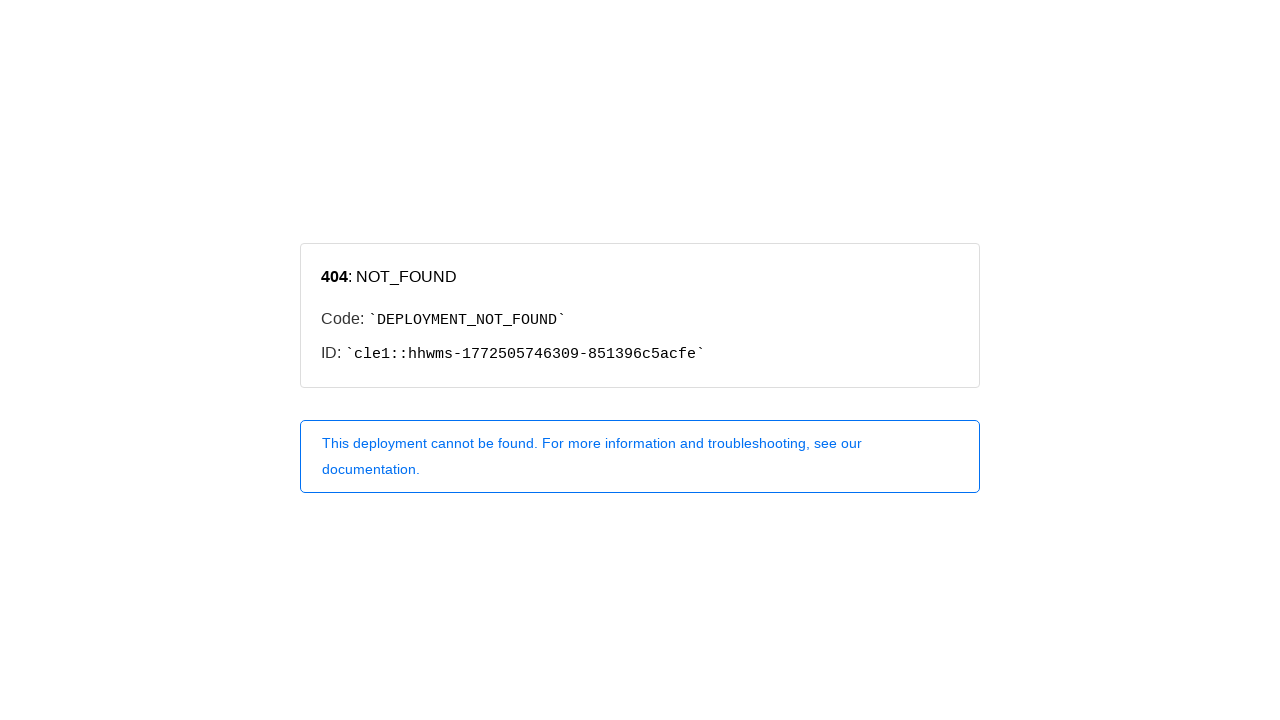

Located clickable persona button elements
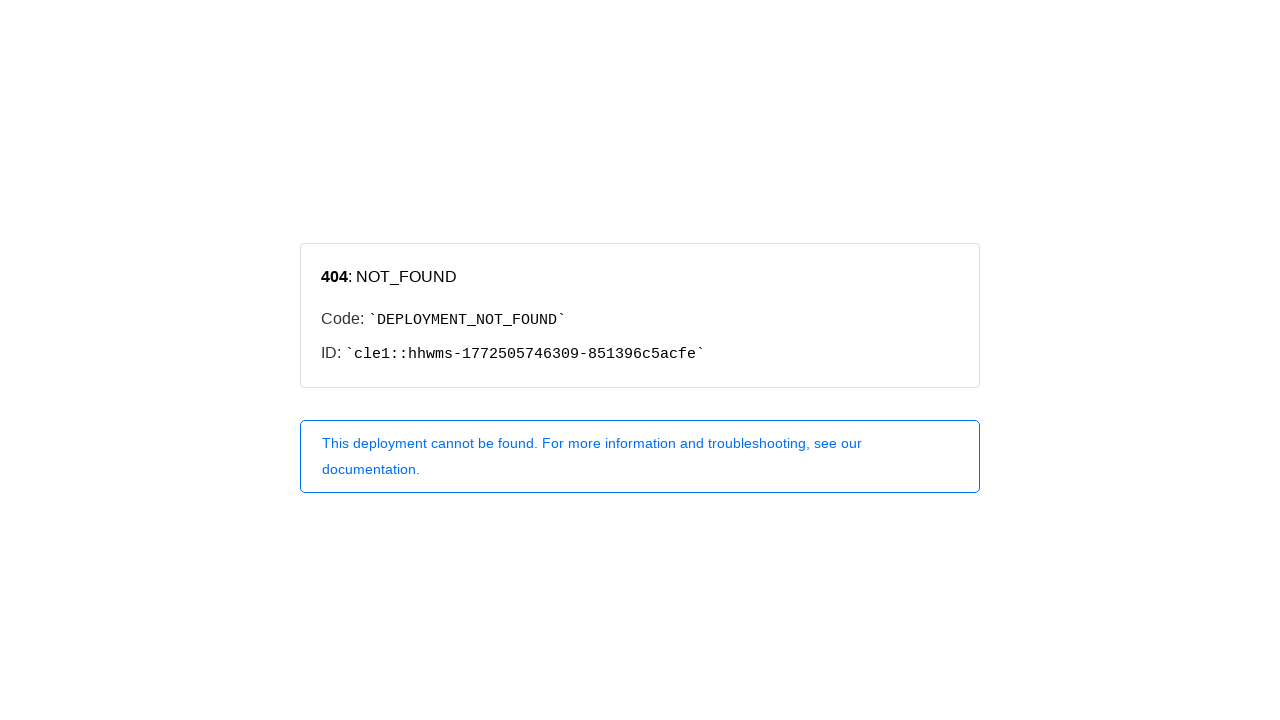

Changed viewport to mobile size (375x667)
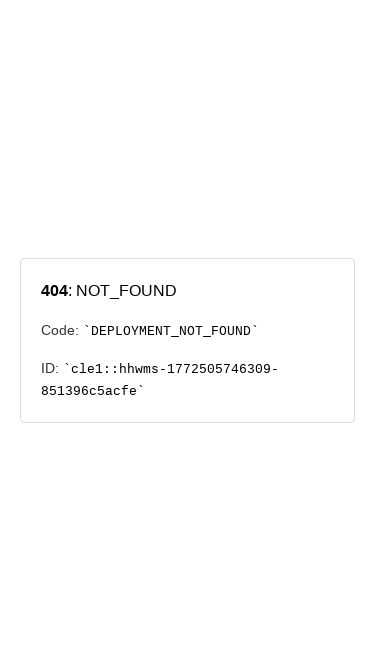

Loaded homepage in mobile viewport for responsiveness test
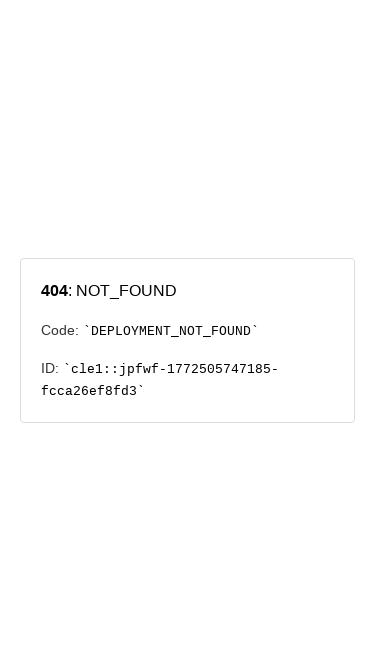

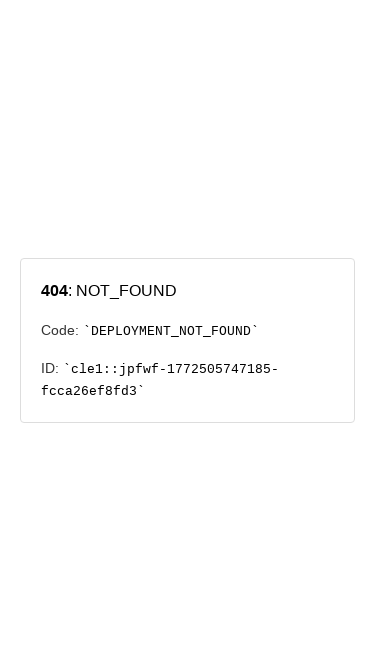